Tests various JavaScript alert types including simple alerts, timed alerts, confirm dialogs, and prompt boxes by clicking buttons and interacting with the alert dialogs

Starting URL: https://demoqa.com

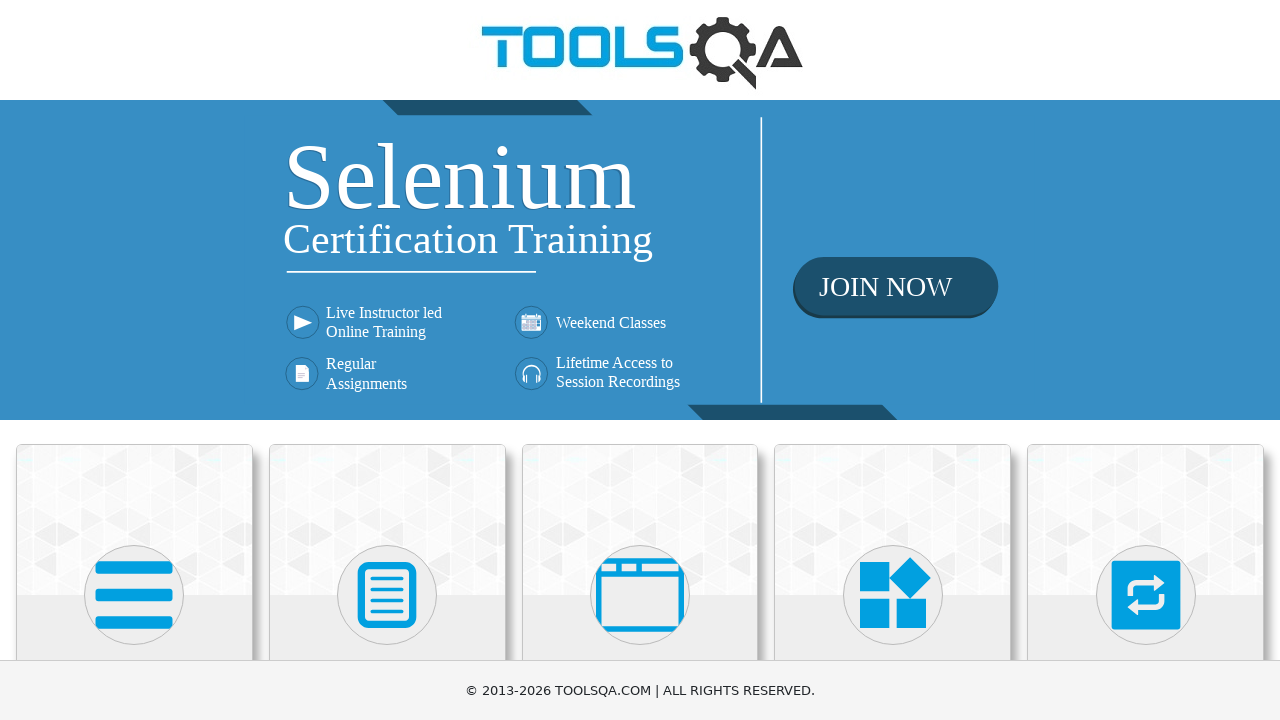

Clicked on Alerts, Frame & Windows card at (640, 360) on xpath=//h5[contains(text(),'Alerts, Frame & Windows')]
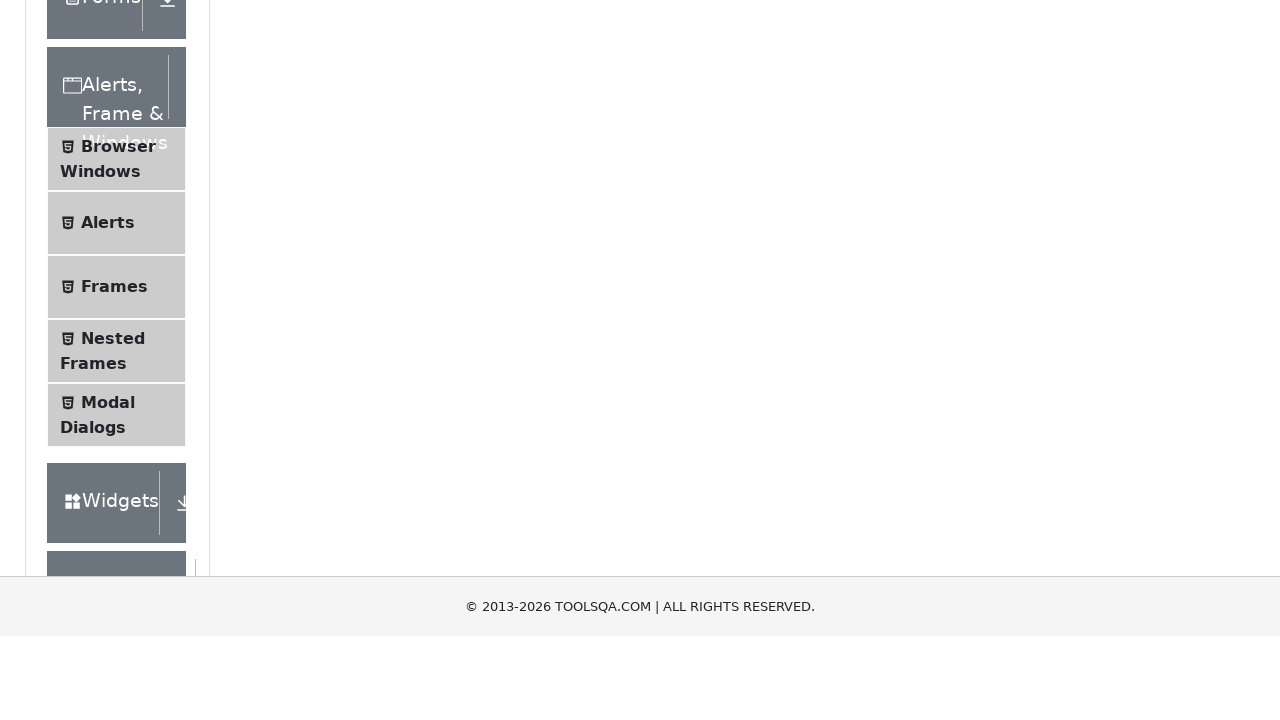

Waited for Alerts menu item to be visible
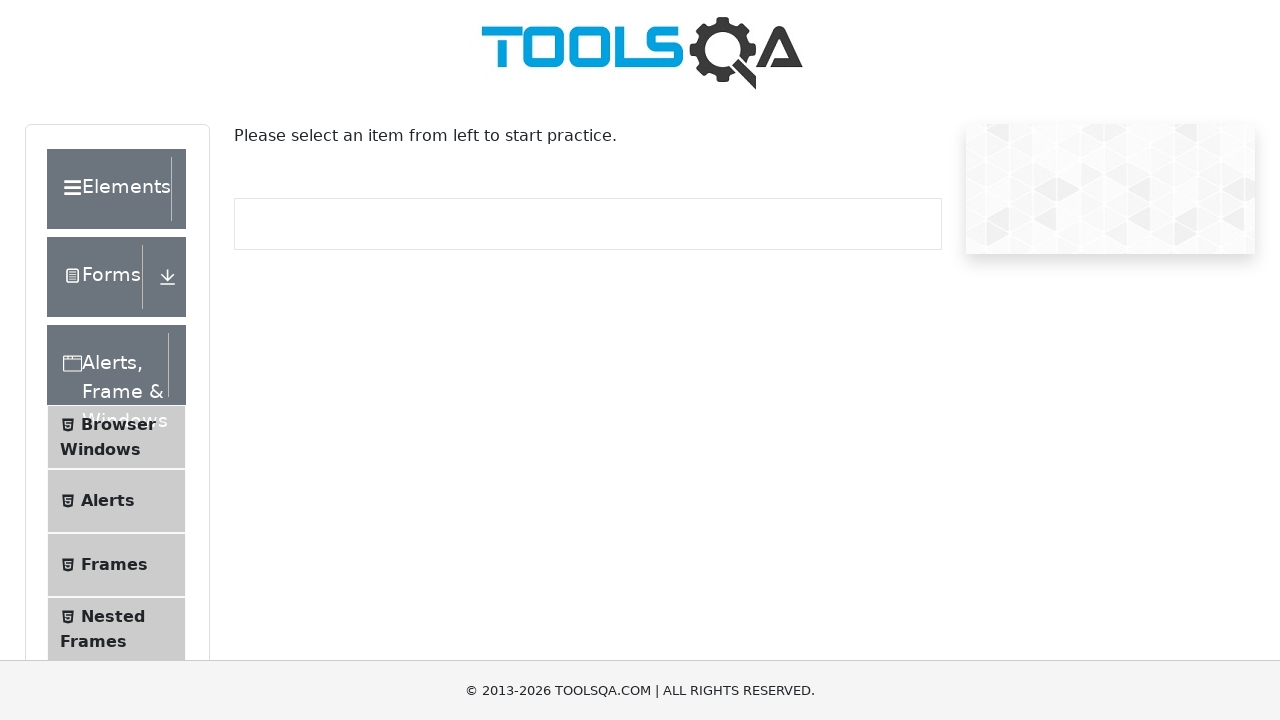

Clicked on Alerts menu item at (108, 501) on xpath=//span[text()='Alerts']
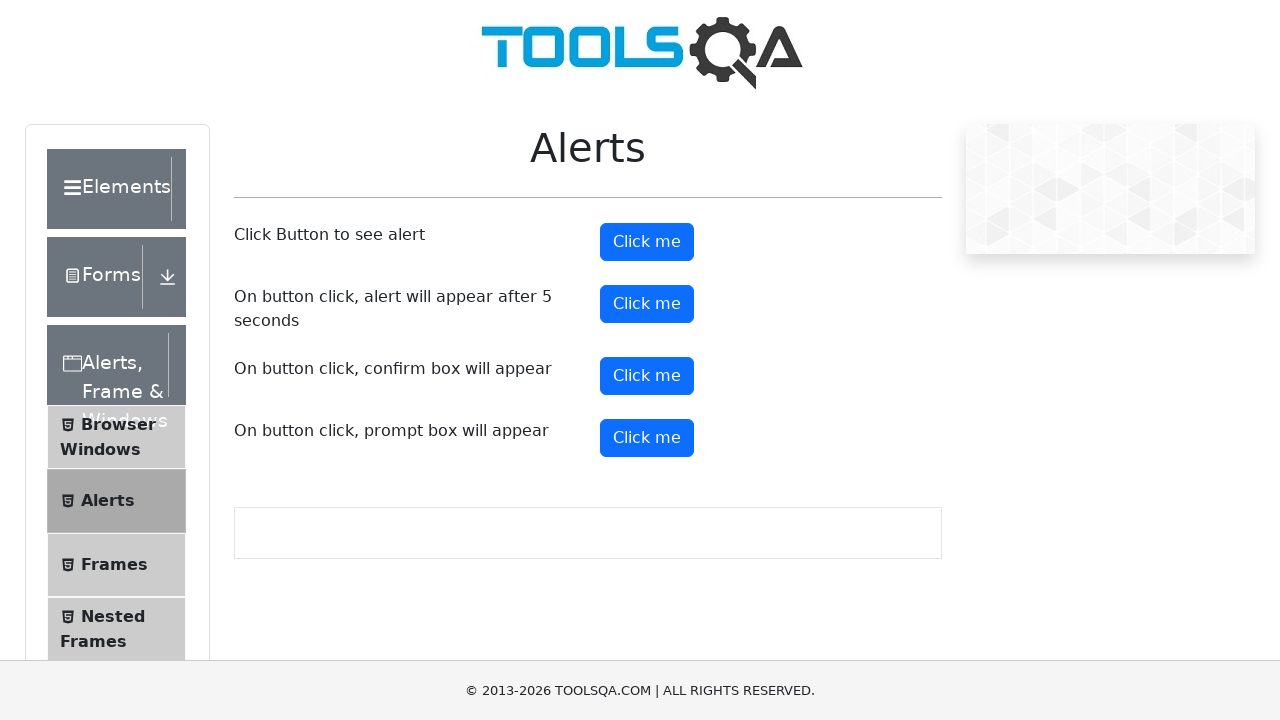

Waited for simple alert button to be visible
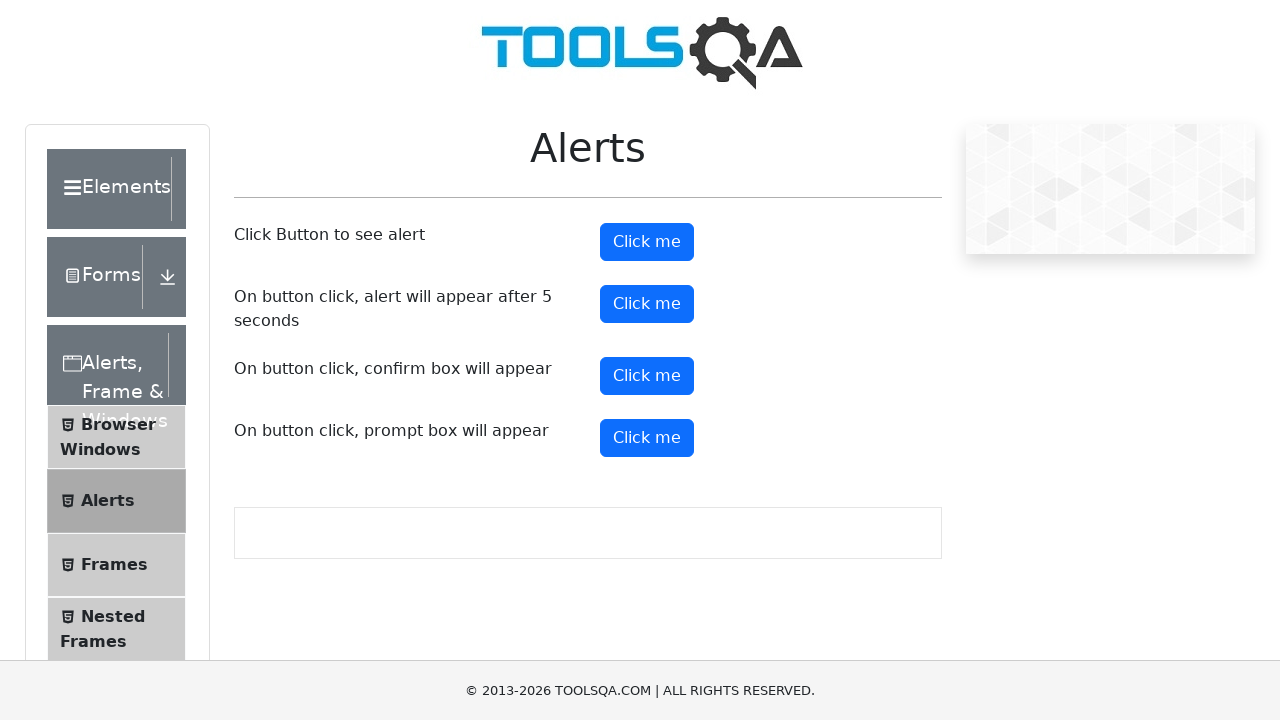

Clicked simple alert button at (647, 242) on #alertButton
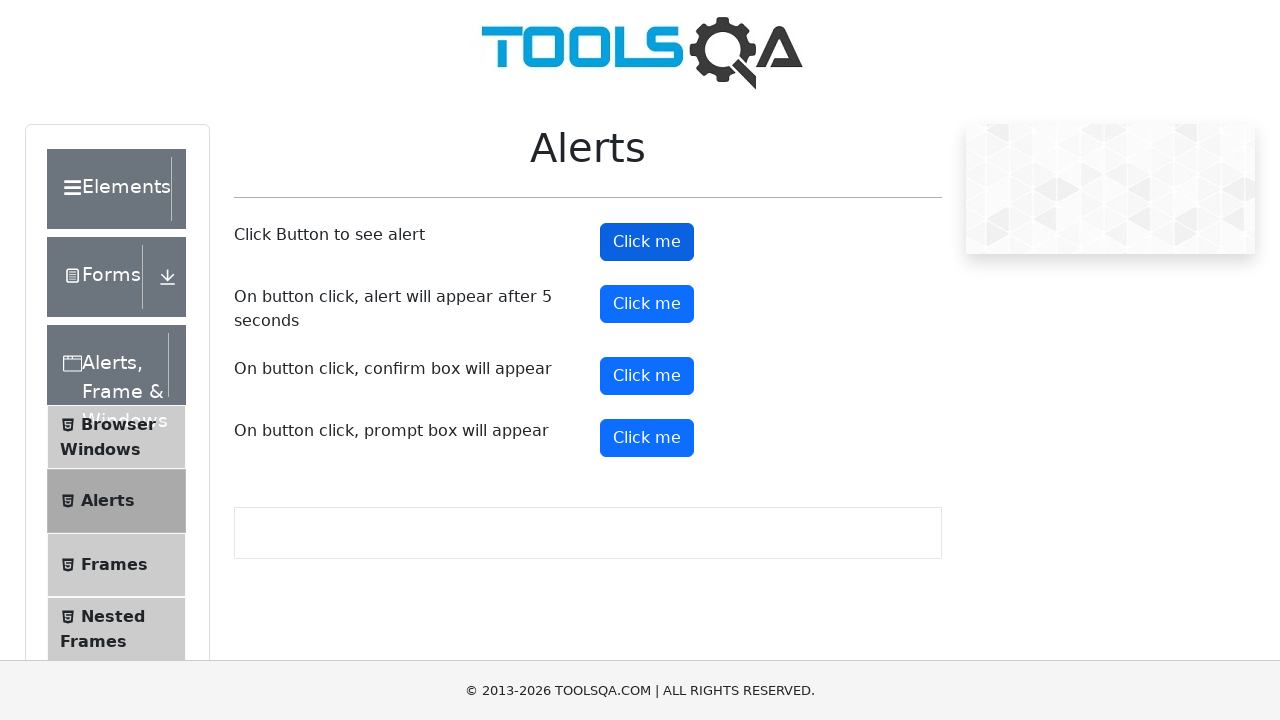

Set up dialog handler to accept alerts
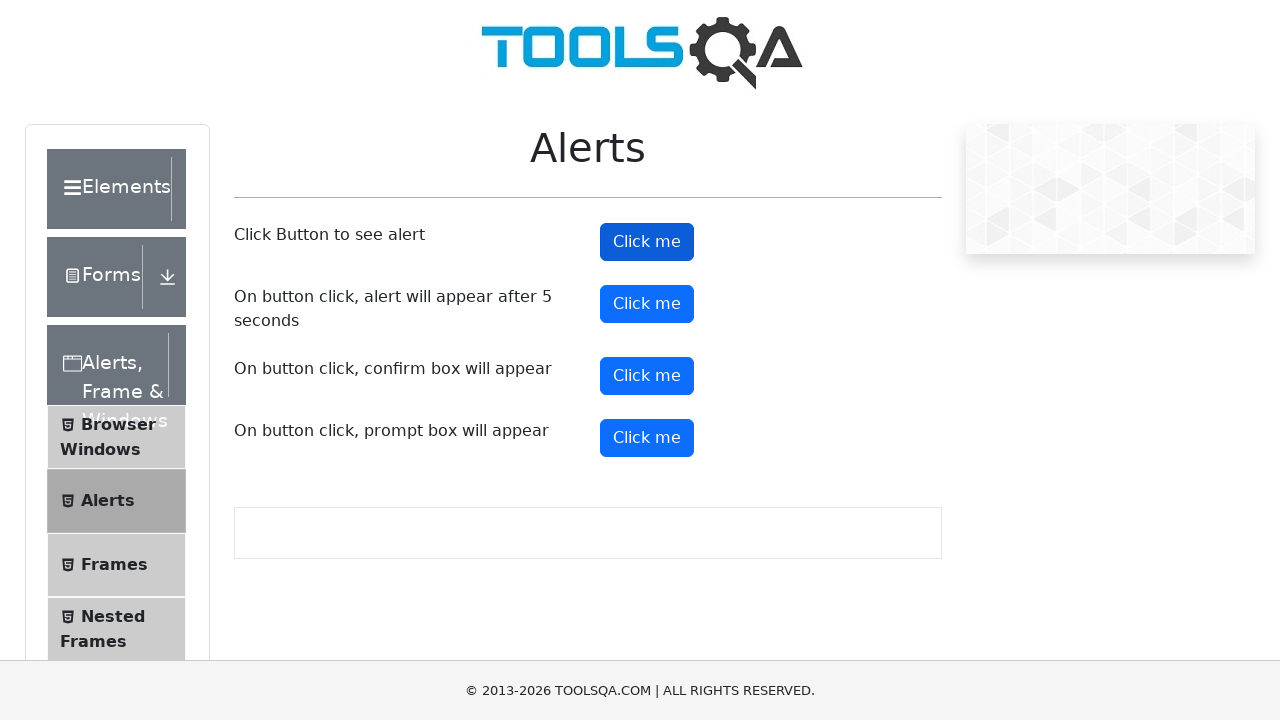

Clicked simple alert button again and accepted the alert at (647, 242) on #alertButton
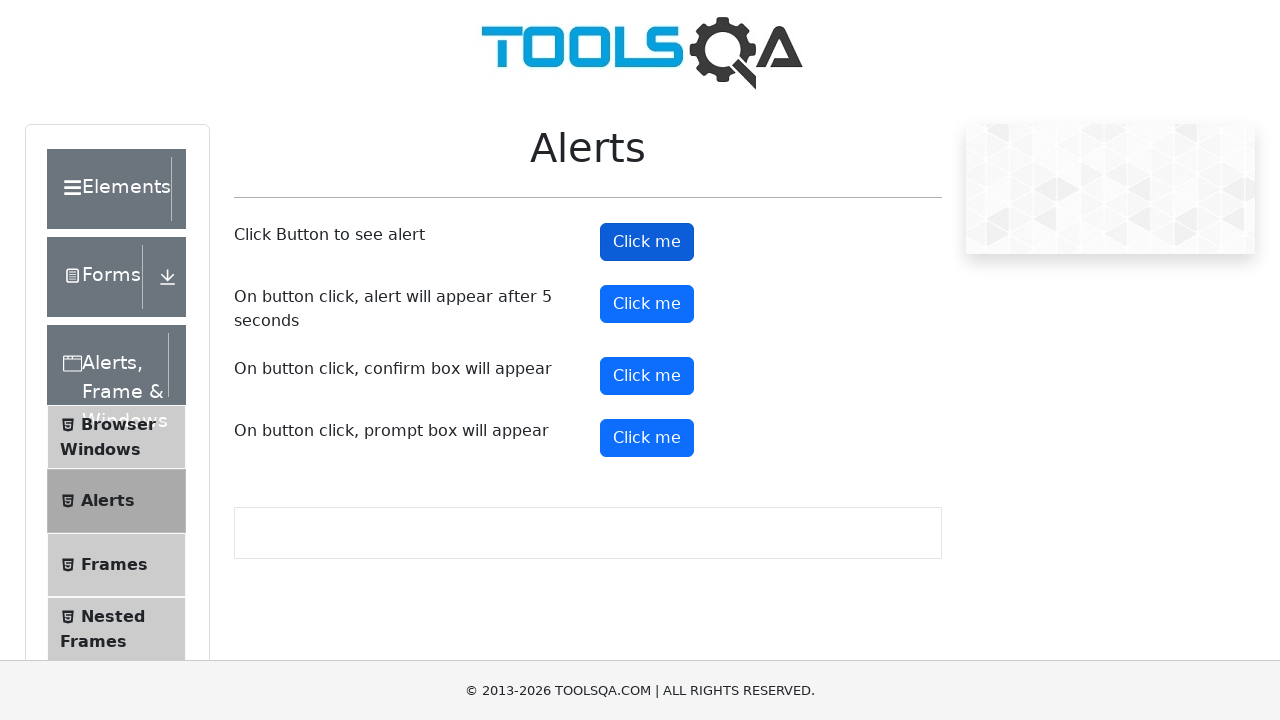

Clicked timed alert button at (647, 304) on #timerAlertButton
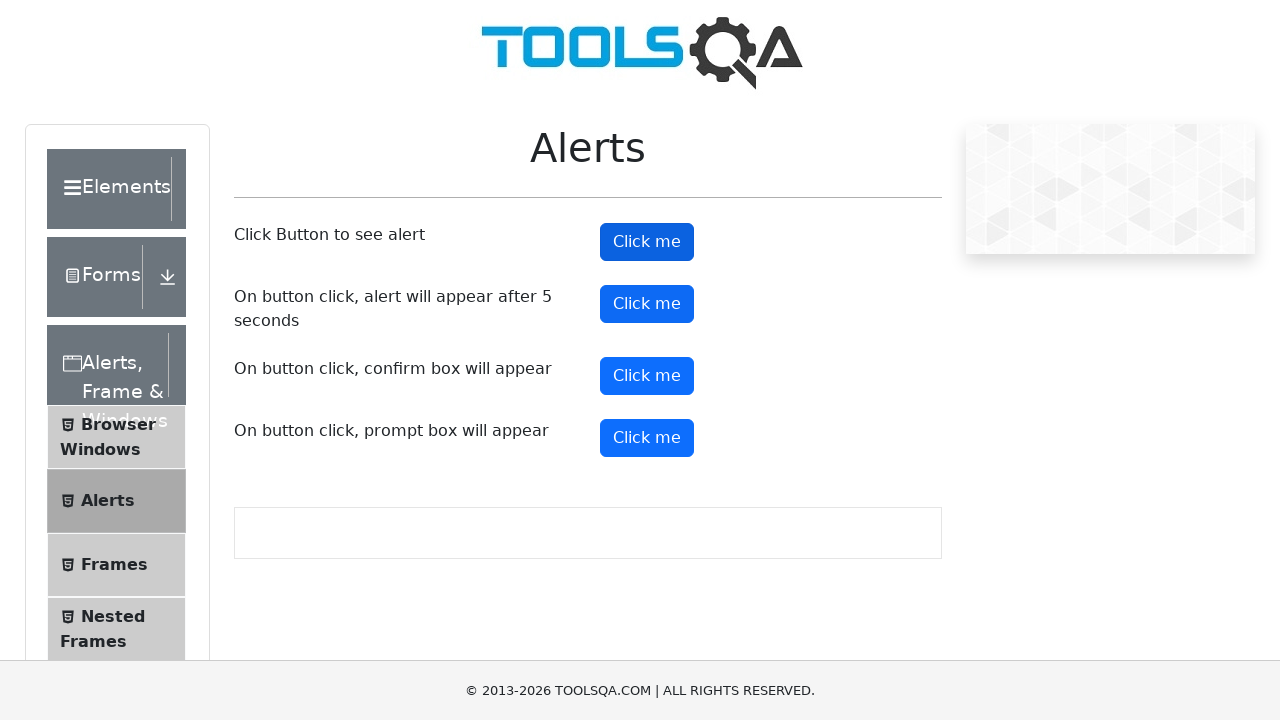

Waited 5.5 seconds for timed alert to appear
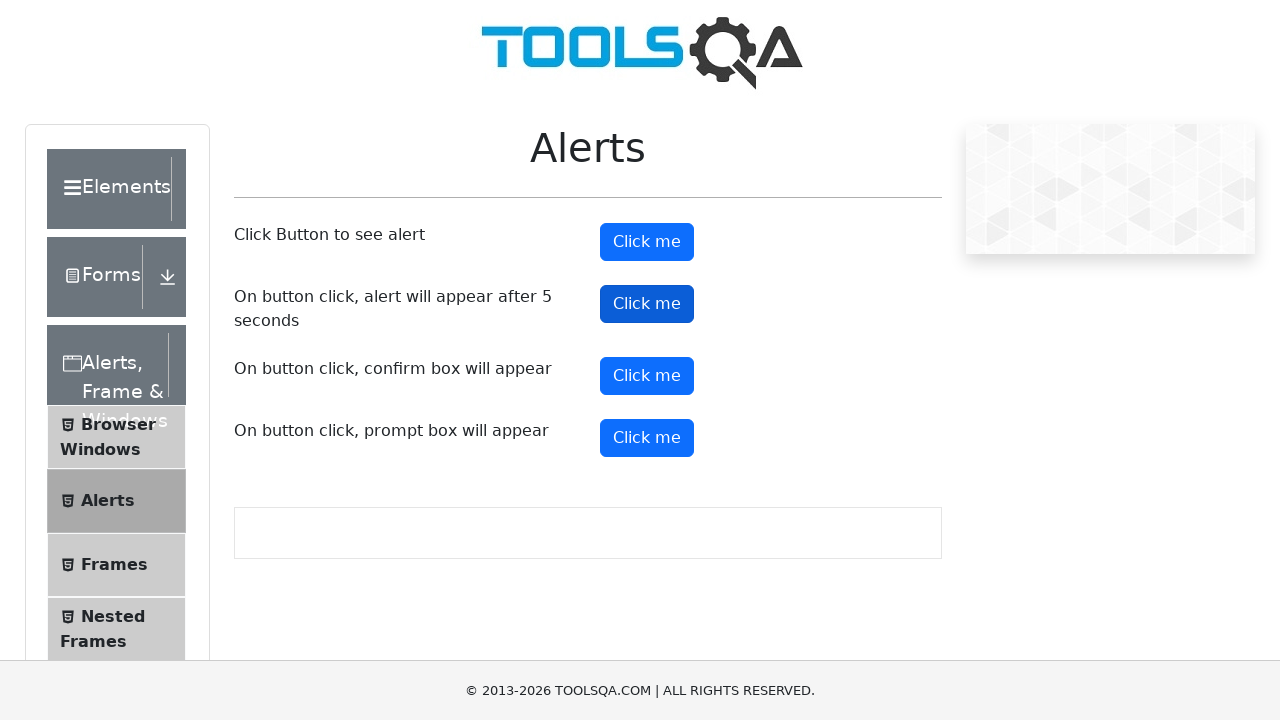

Clicked confirm dialog button at (647, 376) on #confirmButton
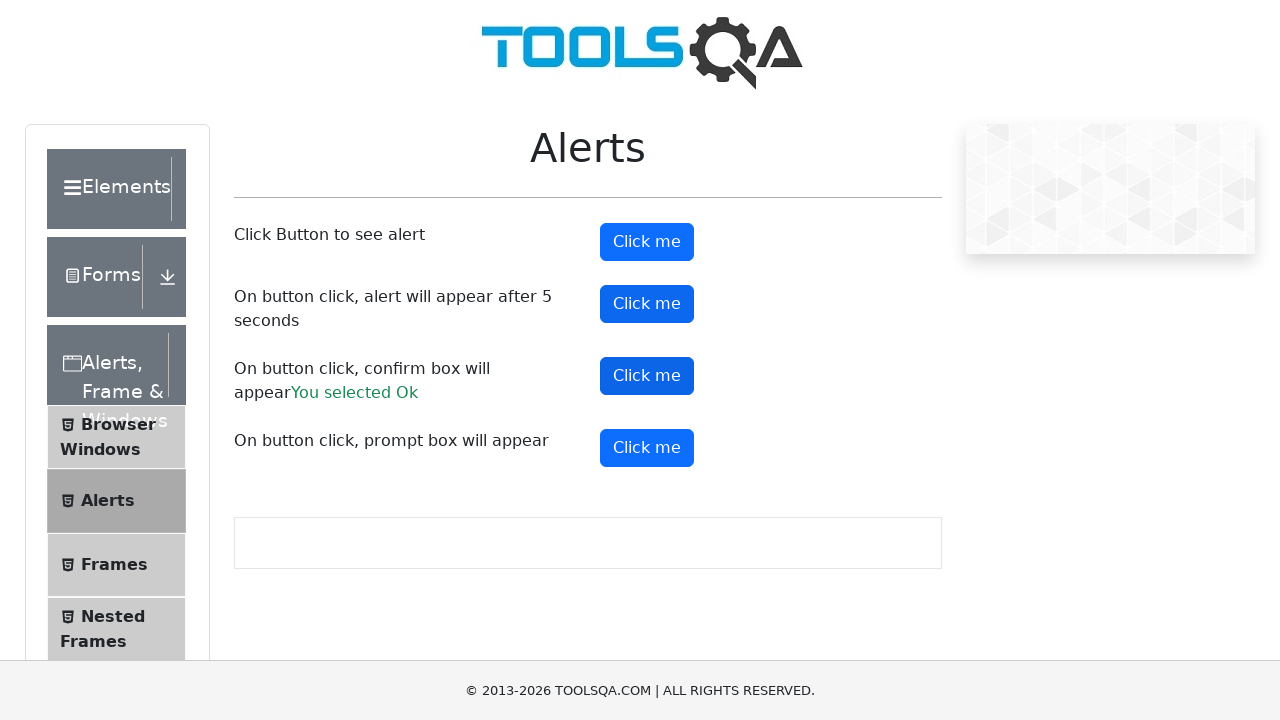

Set up dialog handler to accept prompt with text 'HI i am automation text'
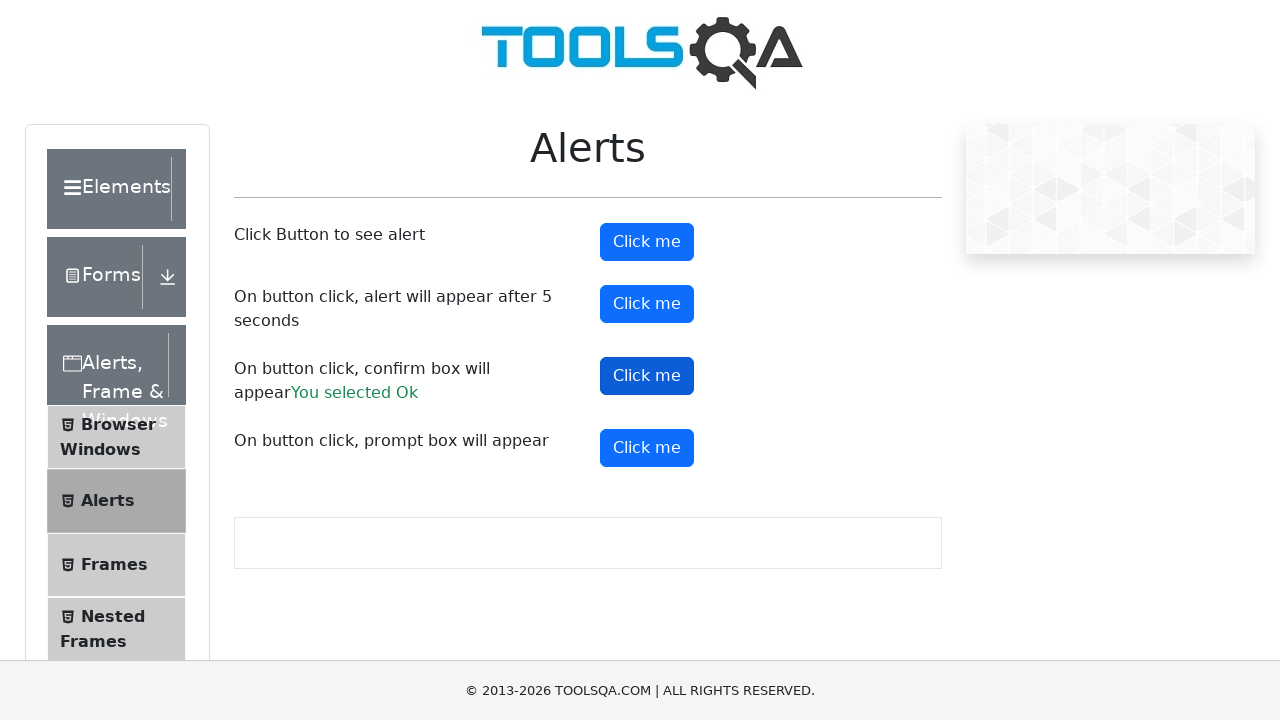

Clicked prompt button and submitted automation text at (647, 448) on #promtButton
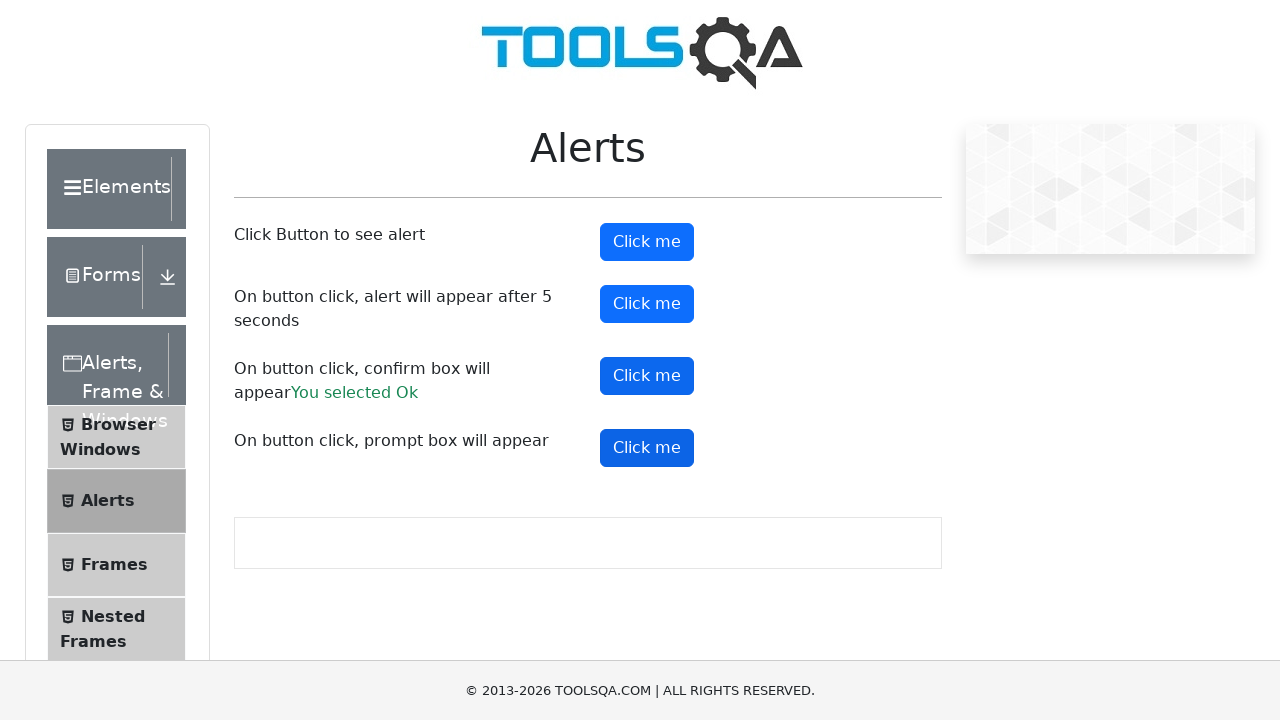

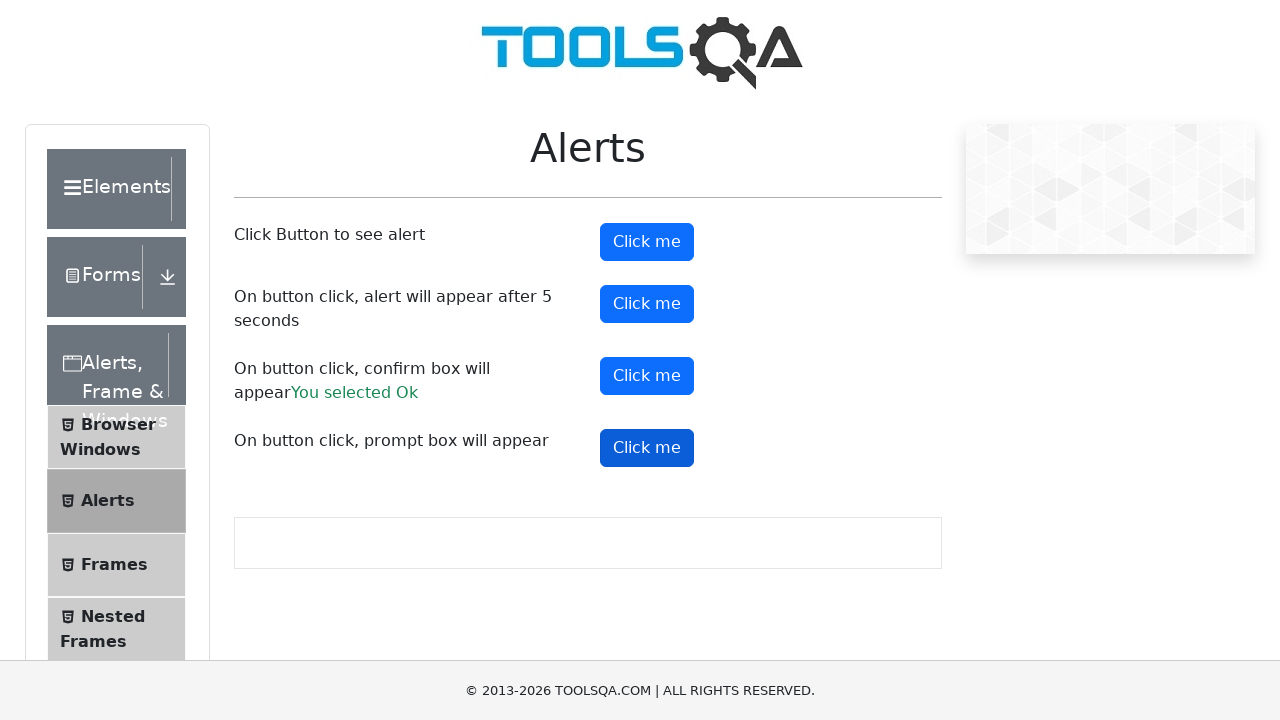